Tests JavaScript alert handling by navigating to a W3Schools example page, switching to an iframe, clicking a button to trigger an alert, and accepting it

Starting URL: https://www.w3schools.com/js/tryit.asp?filename=tryjs_alert

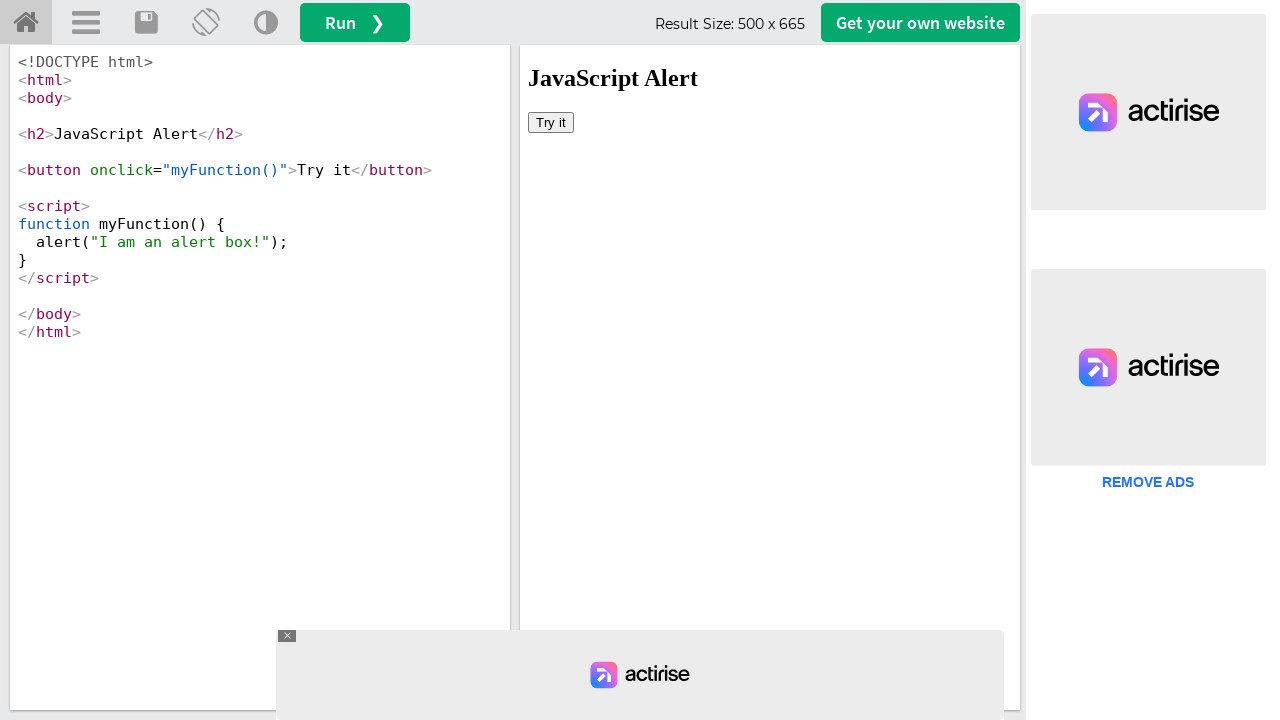

Navigated to W3Schools JavaScript alert example page
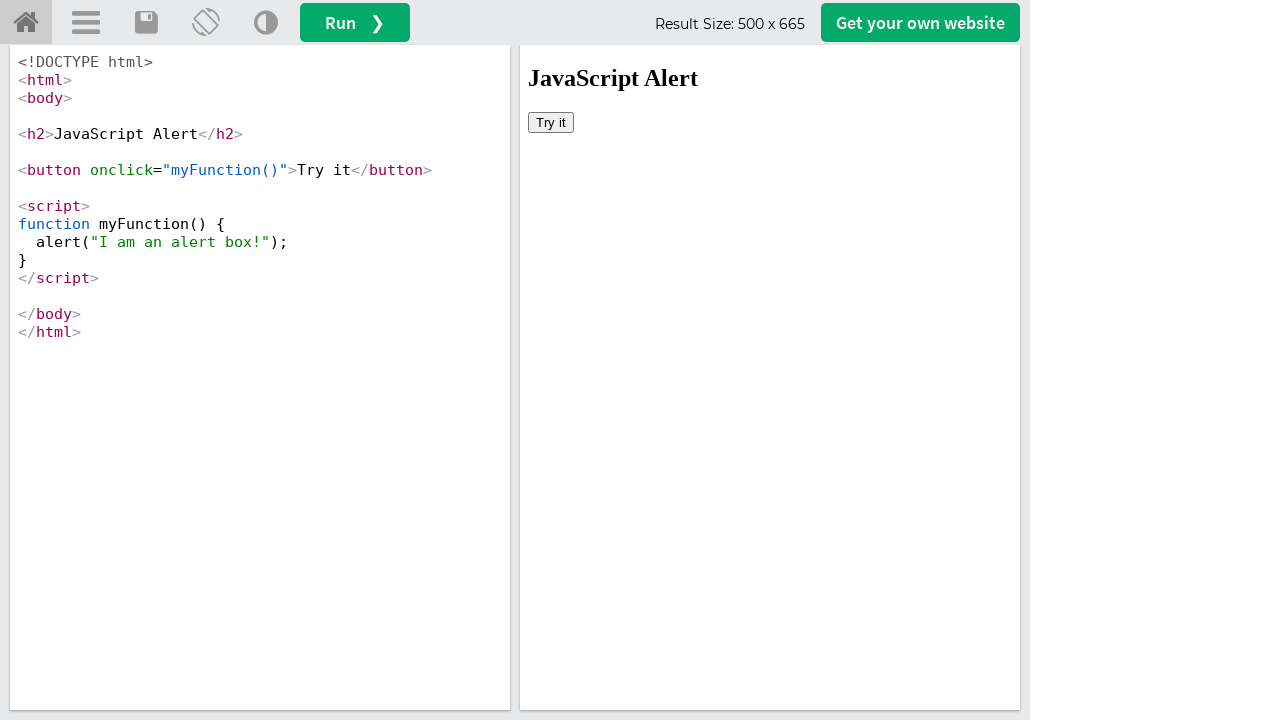

Located iframe containing the alert example
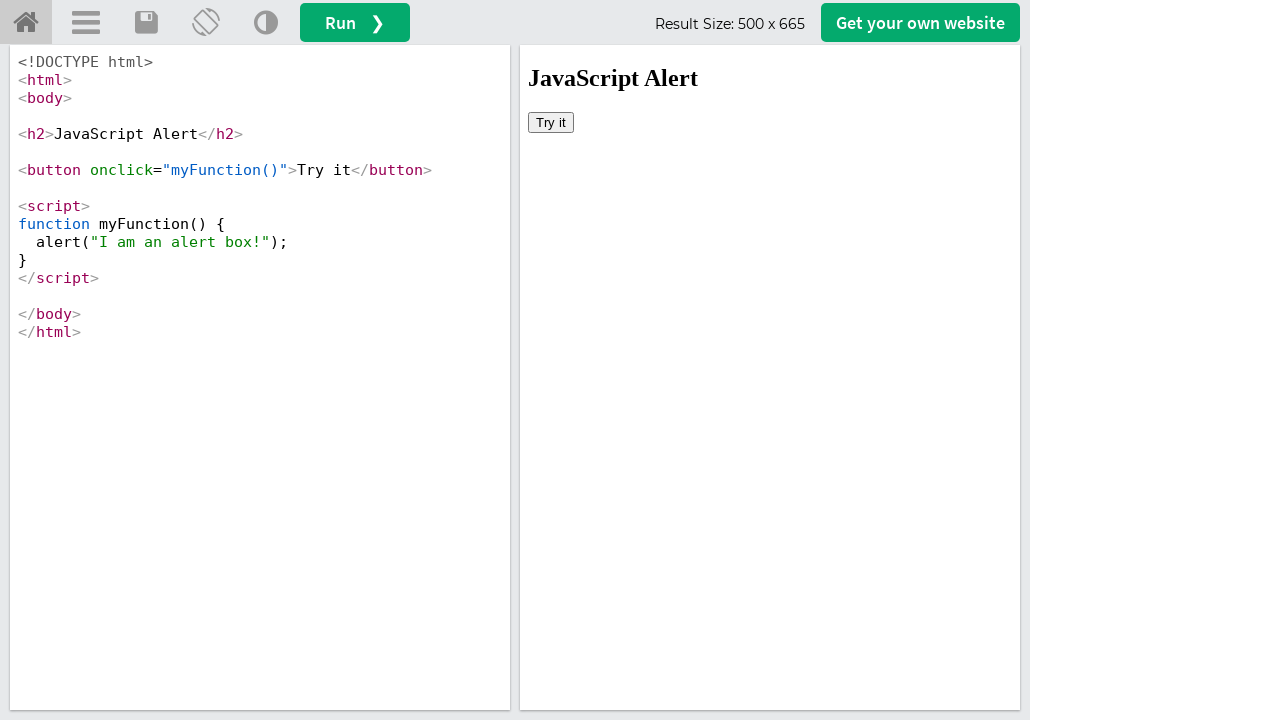

Set up dialog handler to automatically accept alerts
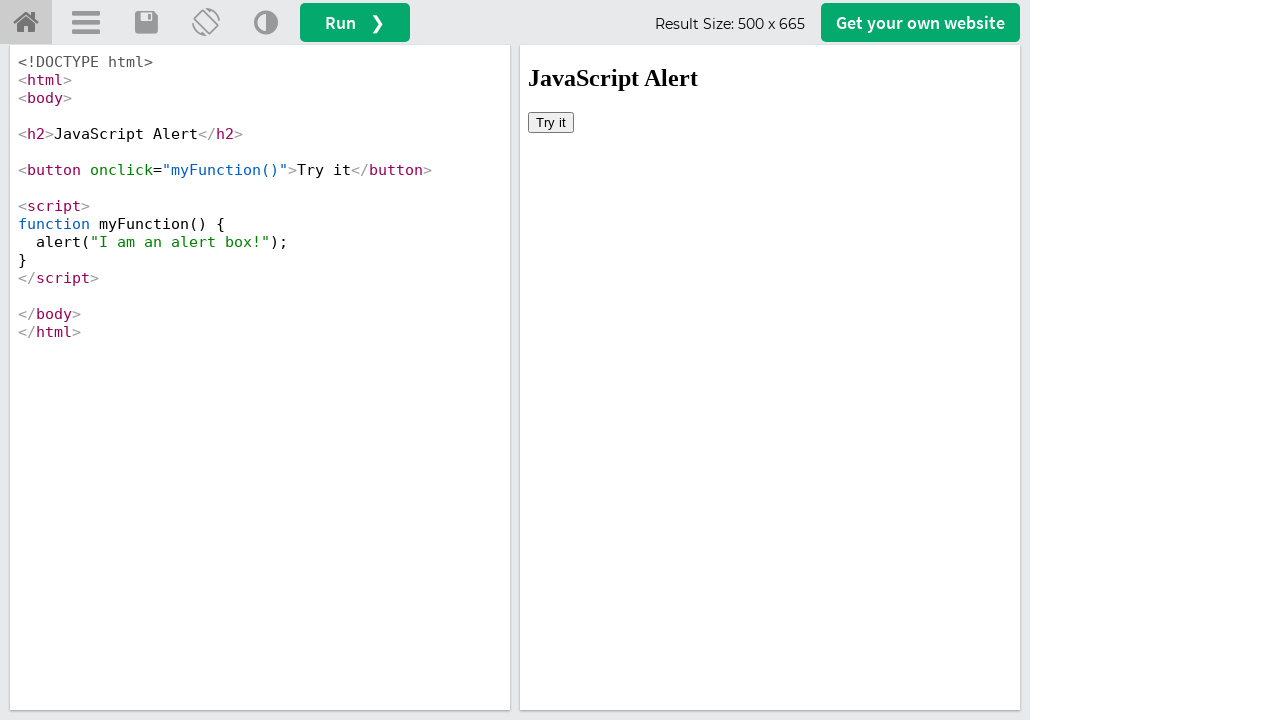

Clicked button to trigger JavaScript alert at (551, 122) on #iframeResult >> internal:control=enter-frame >> xpath=/html/body/button
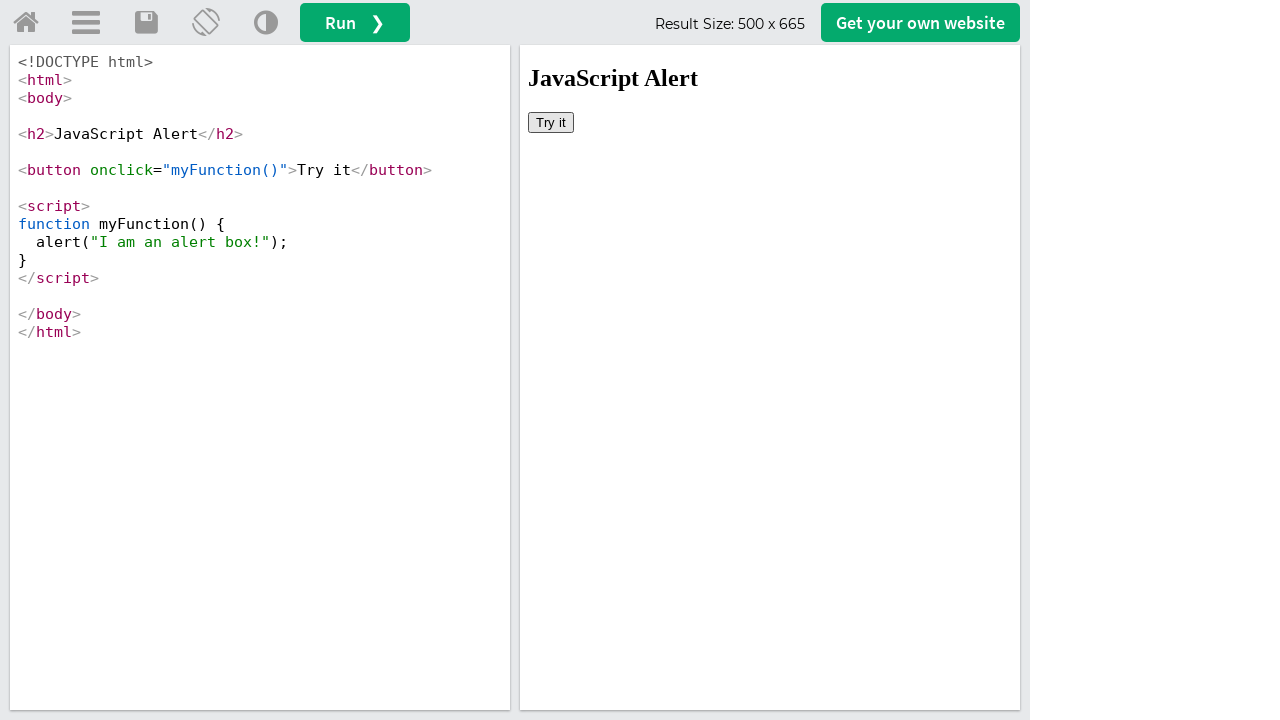

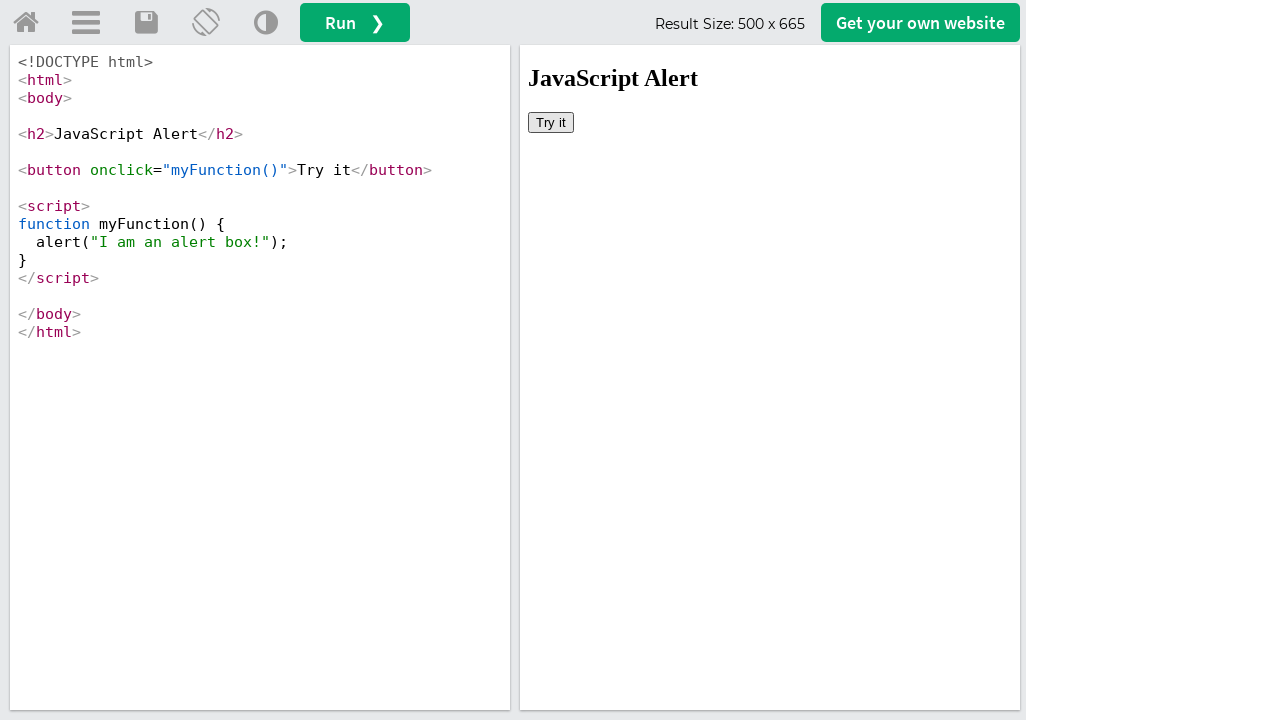